Tests window handling by scrolling down the page and clicking a button that opens a new window

Starting URL: https://www.hyrtutorials.com/p/window-handles-practice.html

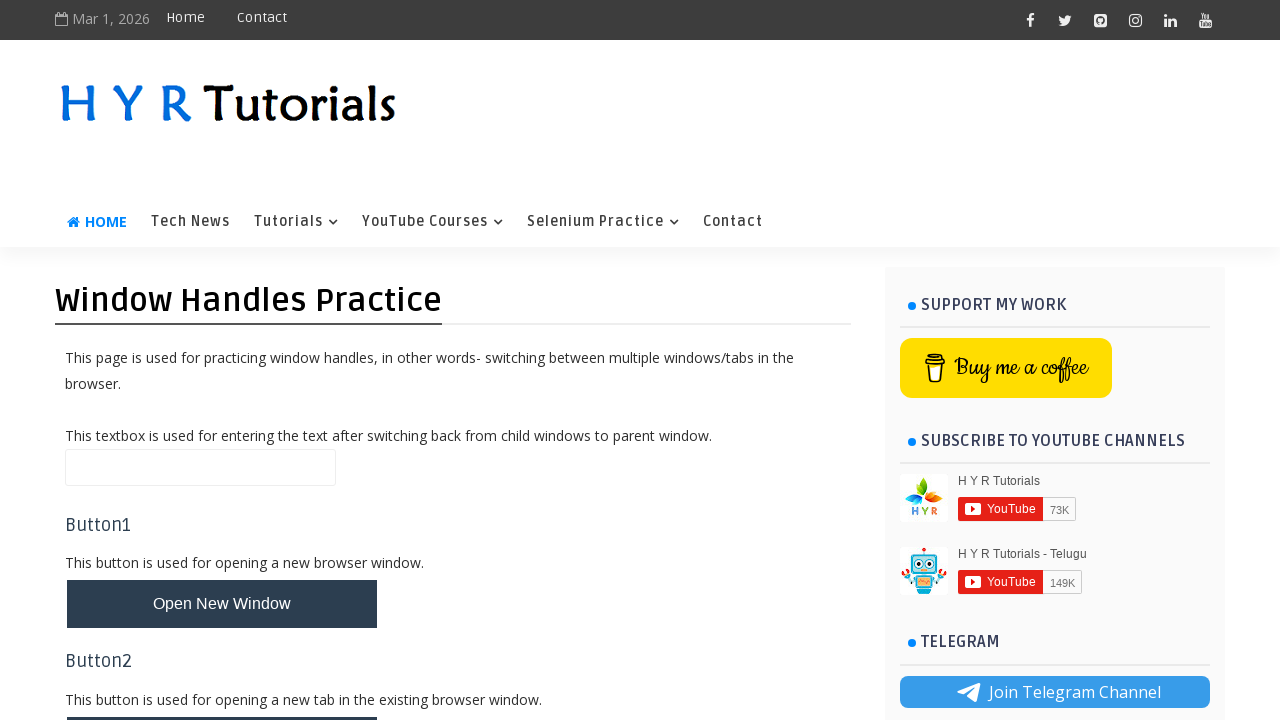

Scrolled down the page by 250 pixels
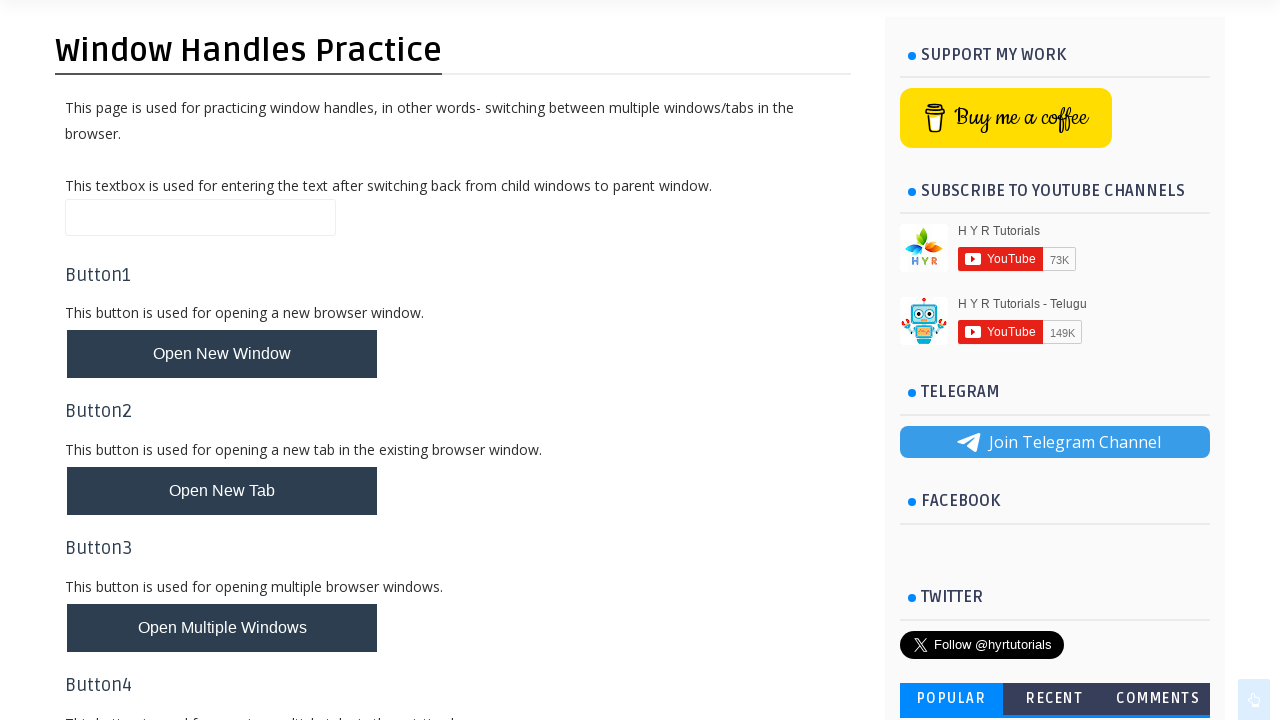

Clicked the button to open a new window at (222, 354) on #newWindowBtn
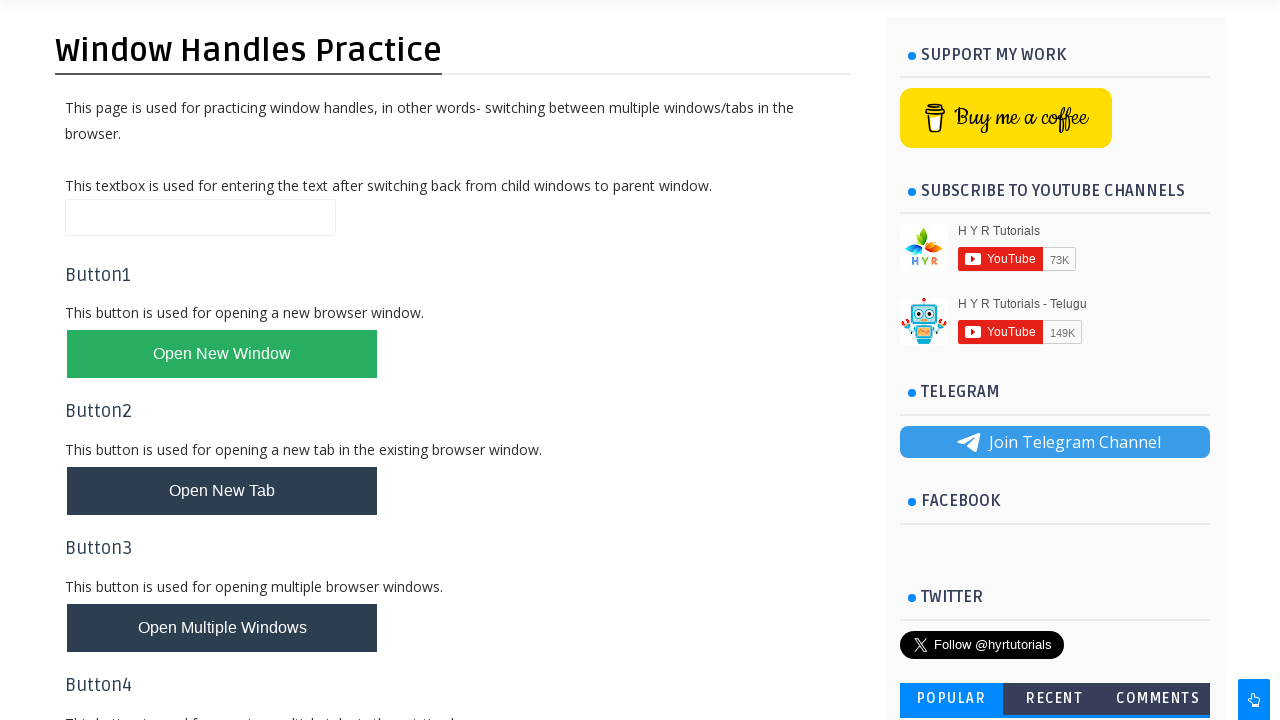

Waited for new window/popup to open
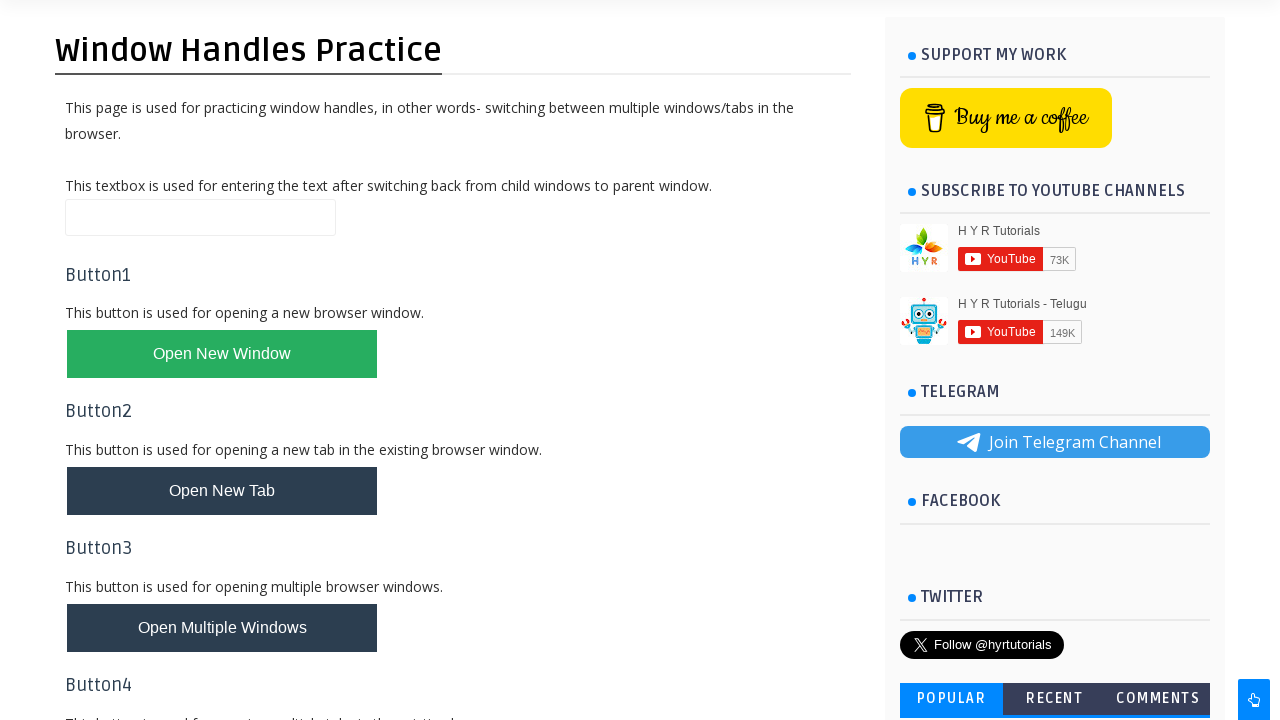

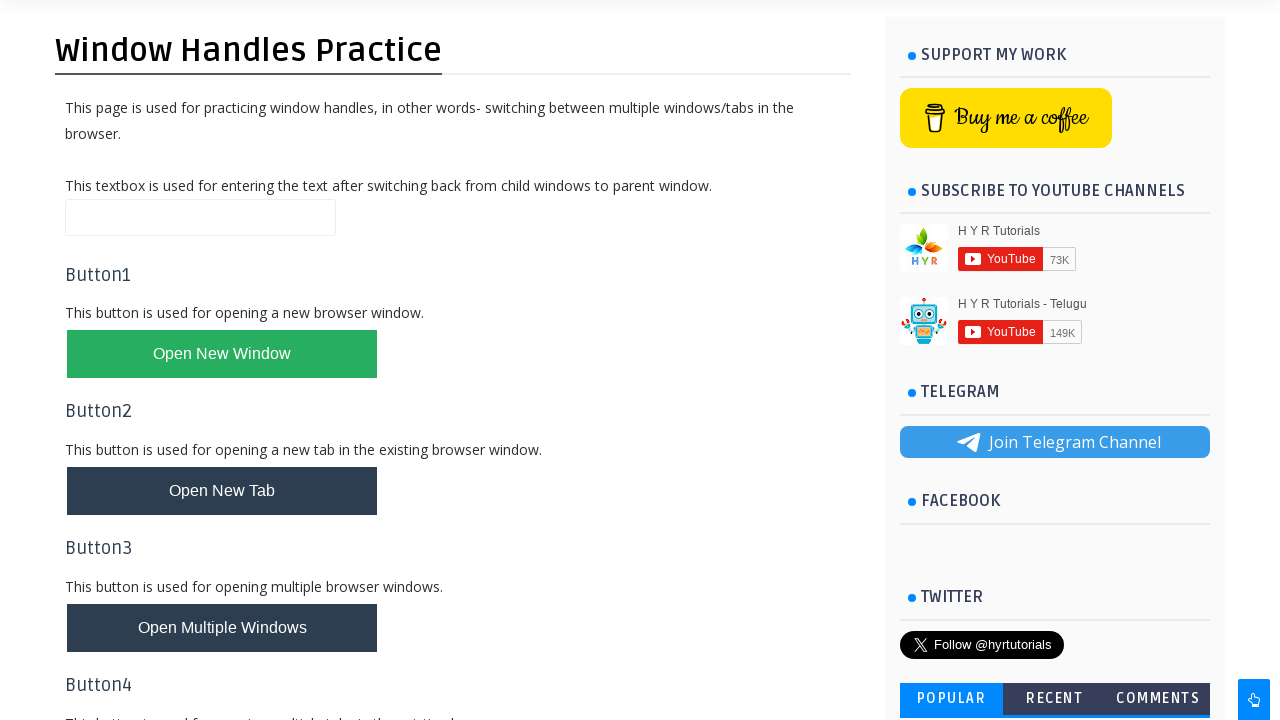